Tests the jQuery UI DatePicker widget by navigating to the datepicker demo page, clicking on the date input field, and selecting a specific date (5th of the month).

Starting URL: https://jqueryui.com

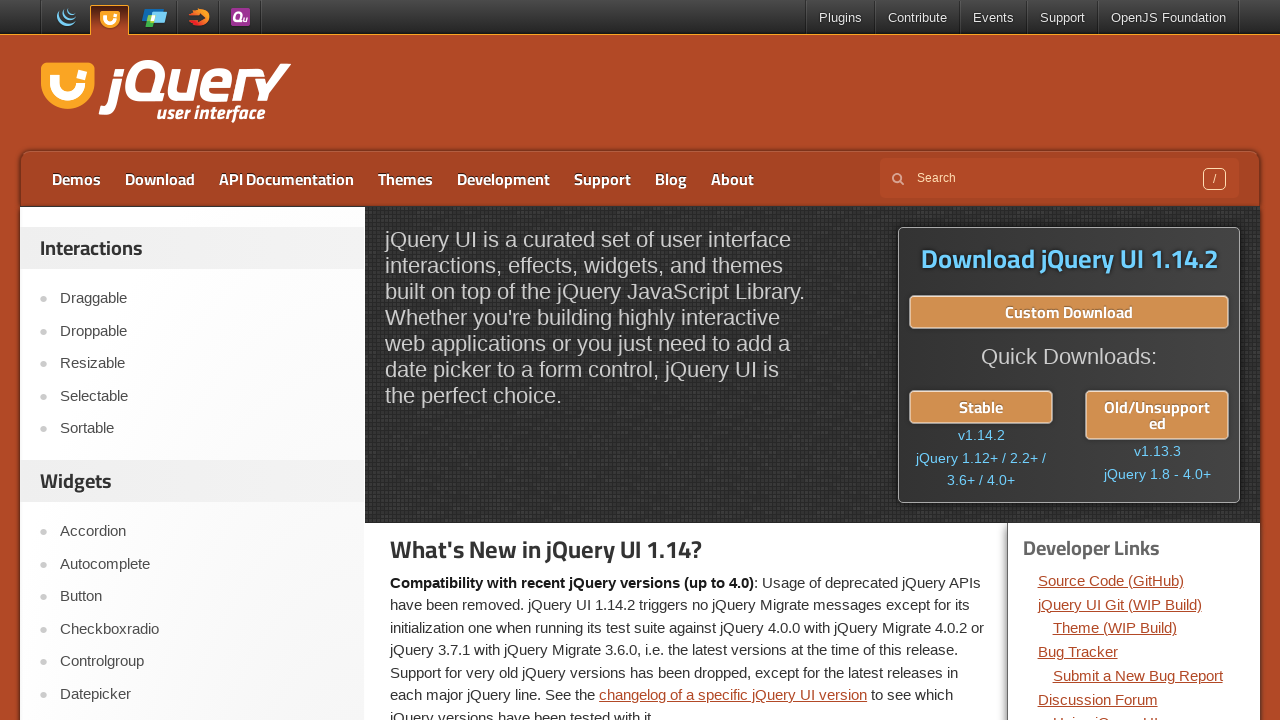

Clicked on Datepicker link in navigation at (202, 694) on a:has-text('Datepicker')
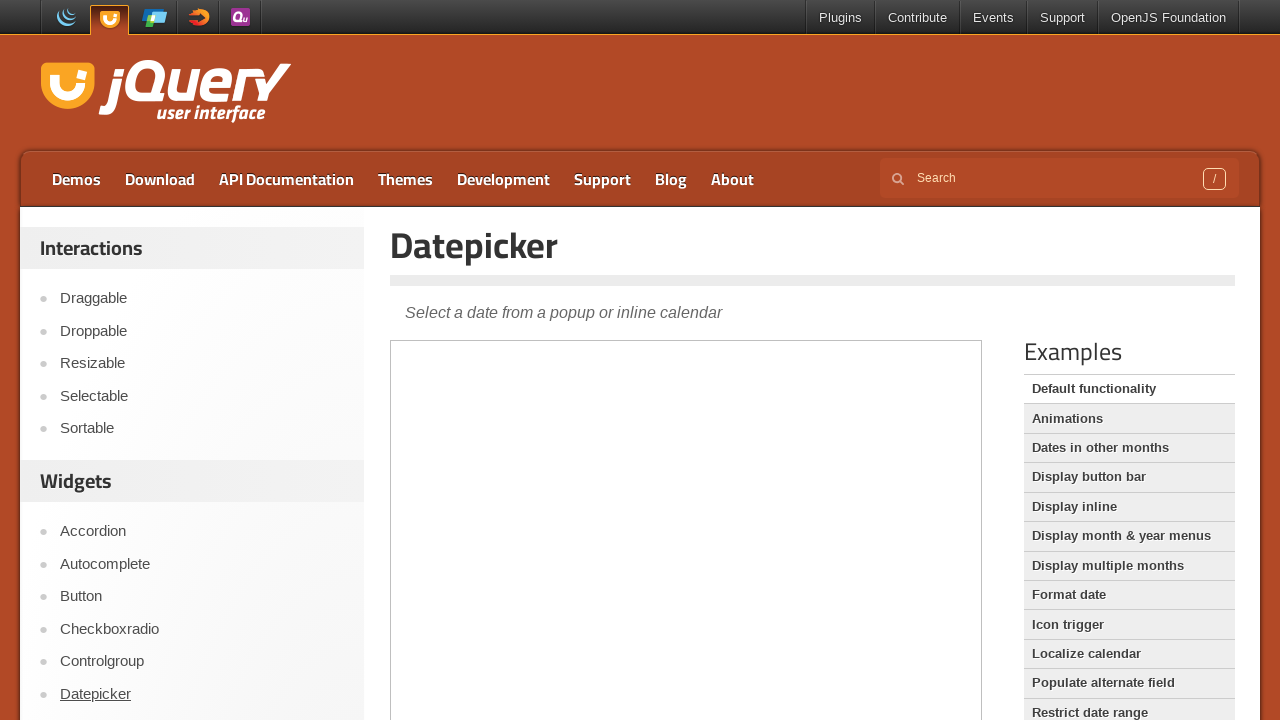

Datepicker demo page loaded with iframe
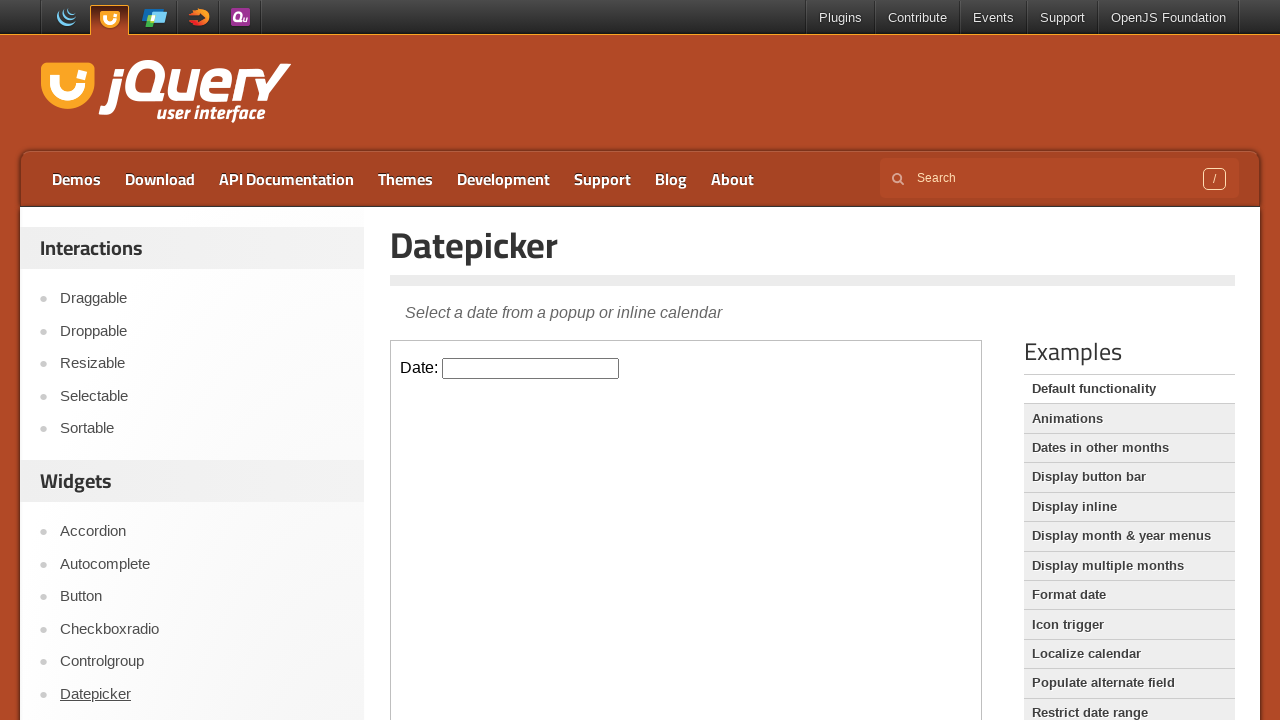

Located and switched to demo iframe
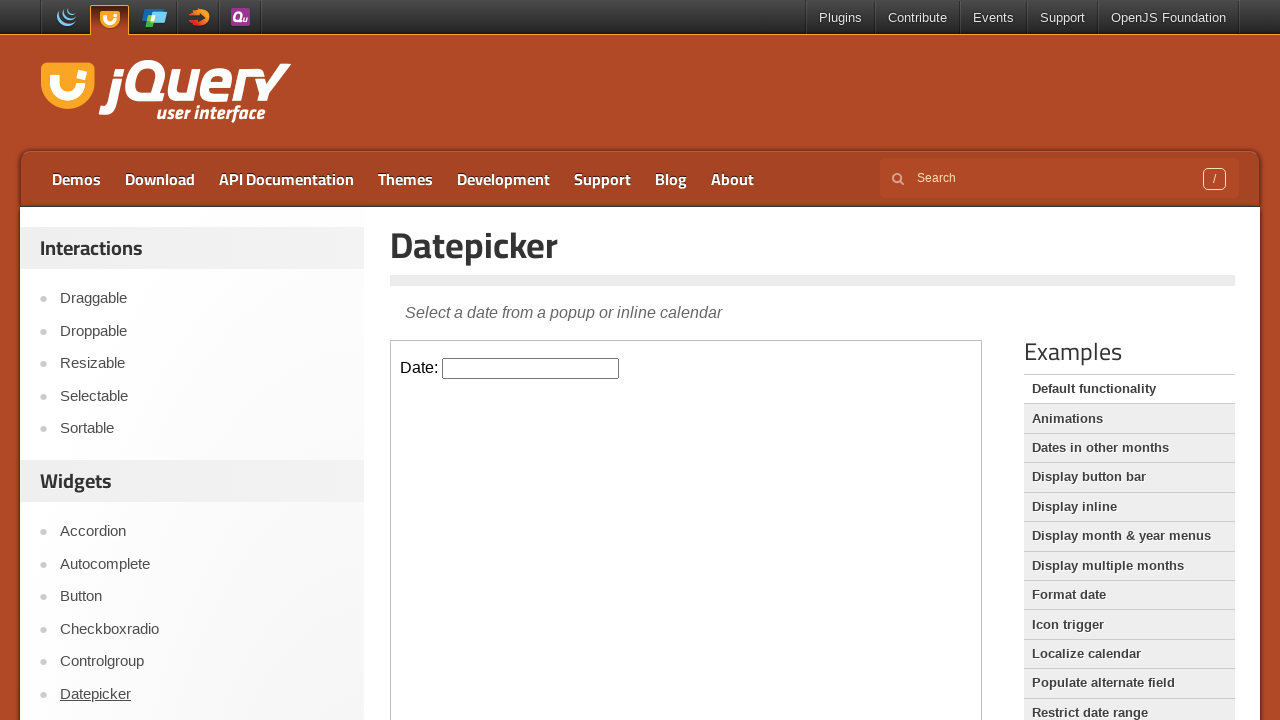

Clicked on datepicker input field to open calendar at (531, 368) on iframe.demo-frame >> internal:control=enter-frame >> #datepicker
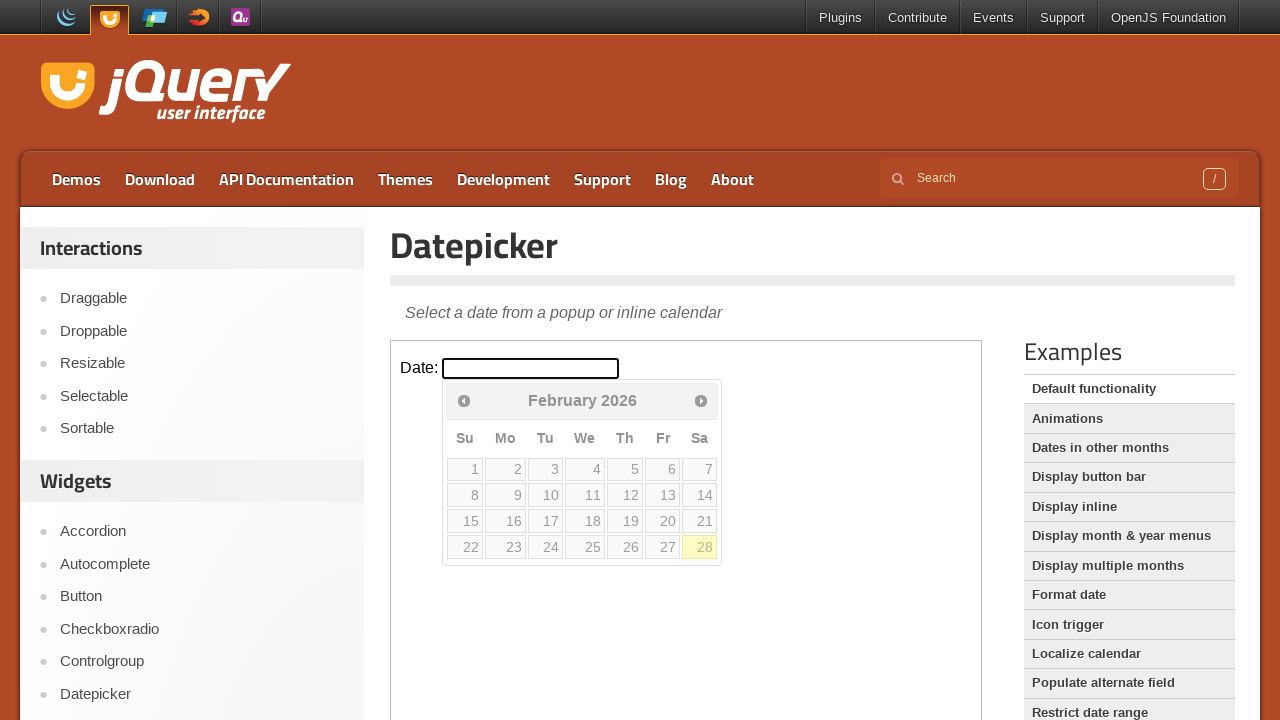

Calendar popup appeared
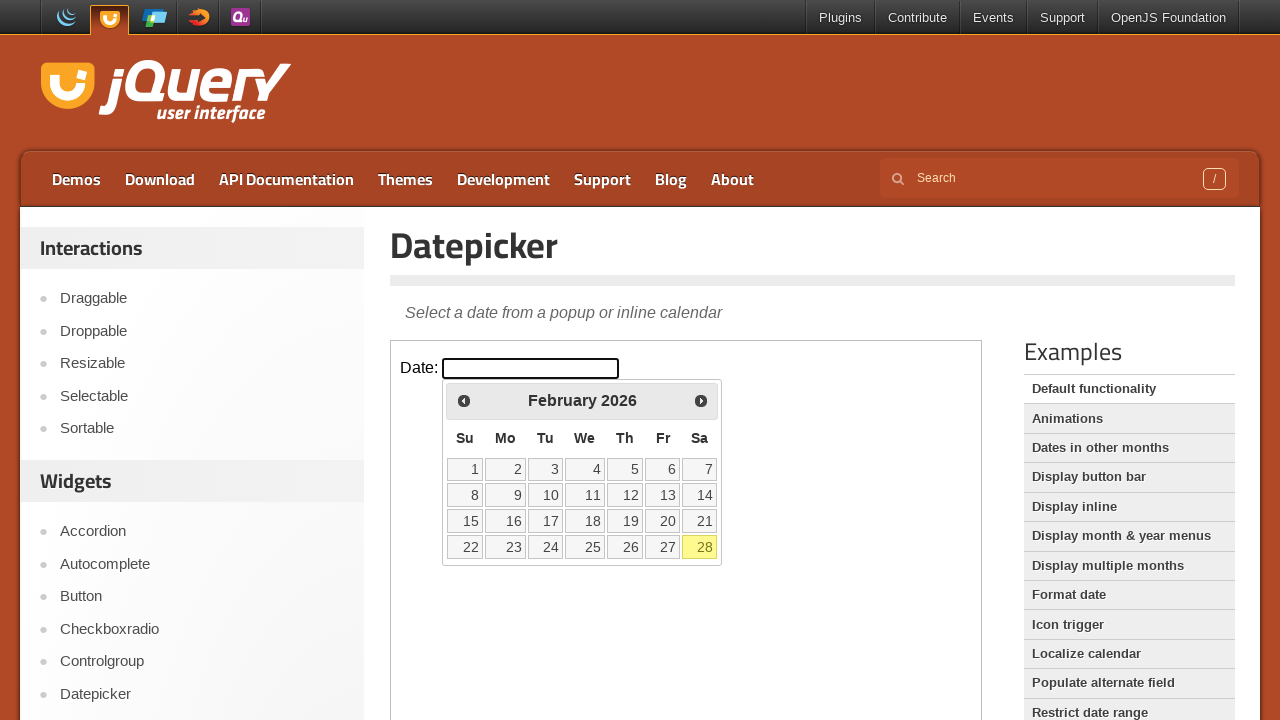

Selected the 5th day of the month from the calendar at (625, 469) on iframe.demo-frame >> internal:control=enter-frame >> .ui-datepicker-calendar a:h
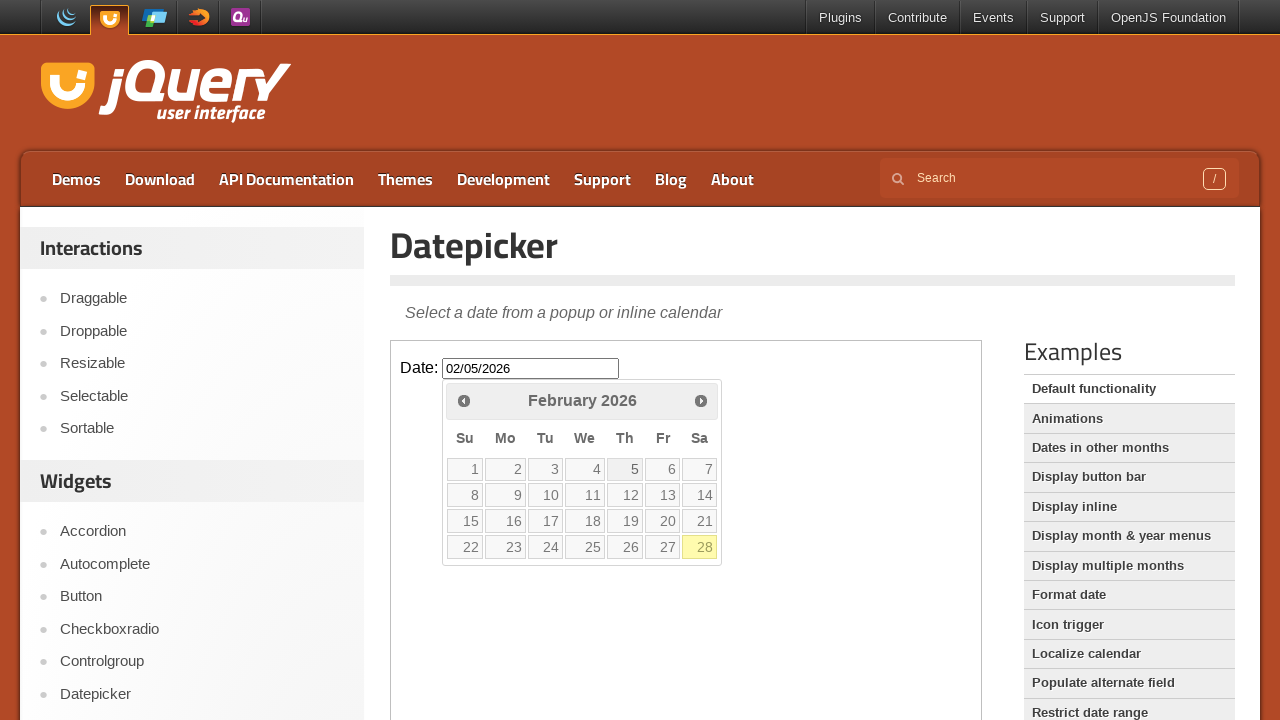

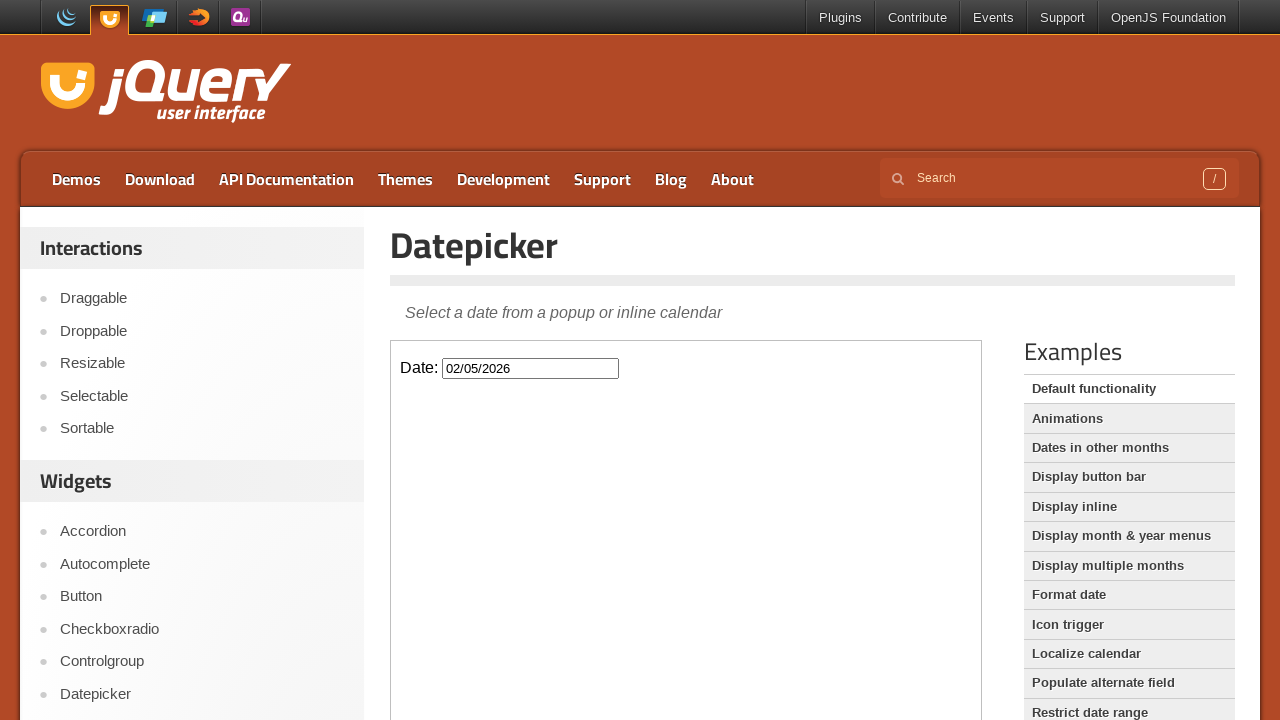